Tests dropdown functionality on LetCode by selecting various fruits from a dropdown menu and verifying each selection updates the display text correctly

Starting URL: https://letcode.in/dropdowns

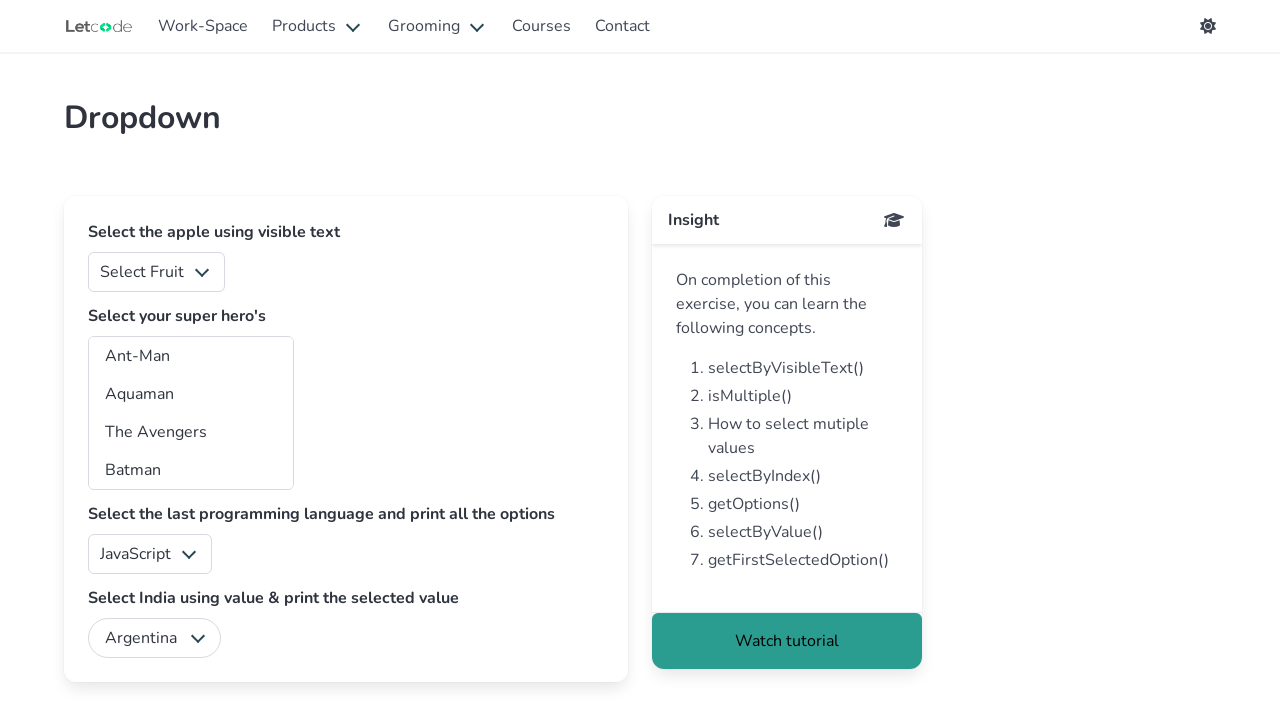

Waited for dropdown heading to load
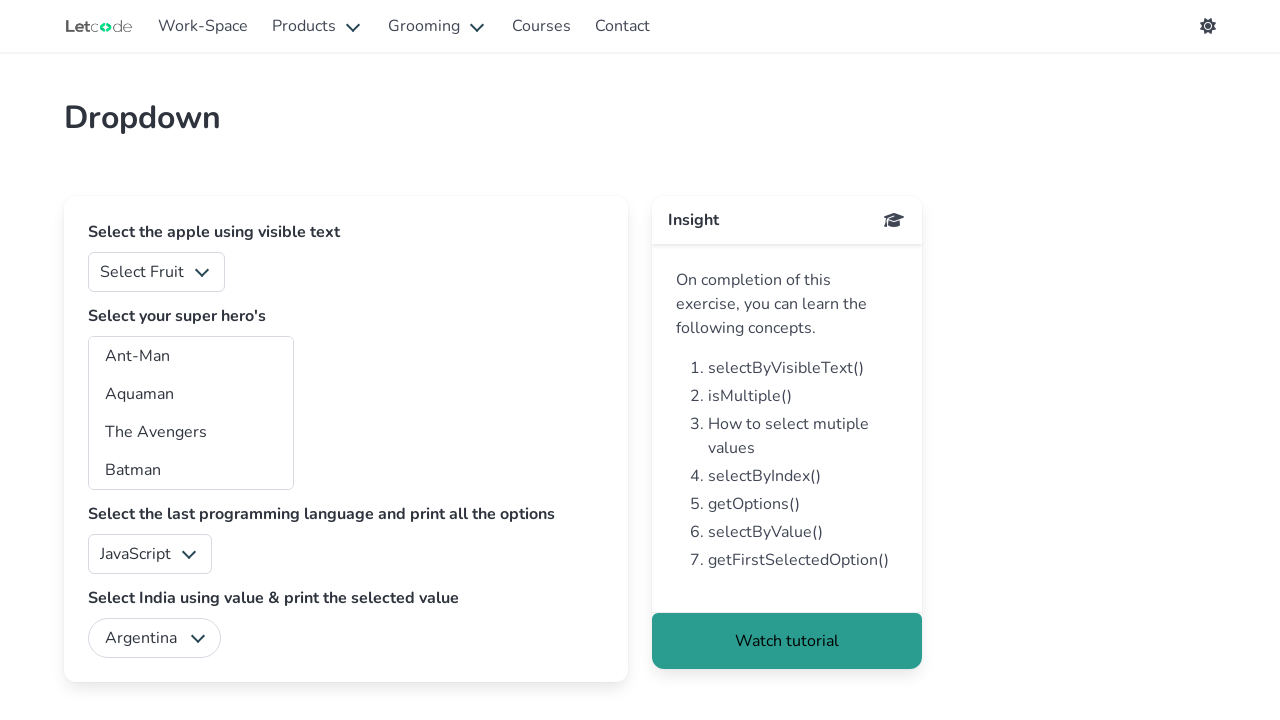

Selected default 'Select Fruit' option from fruits dropdown on select[id="fruits"]
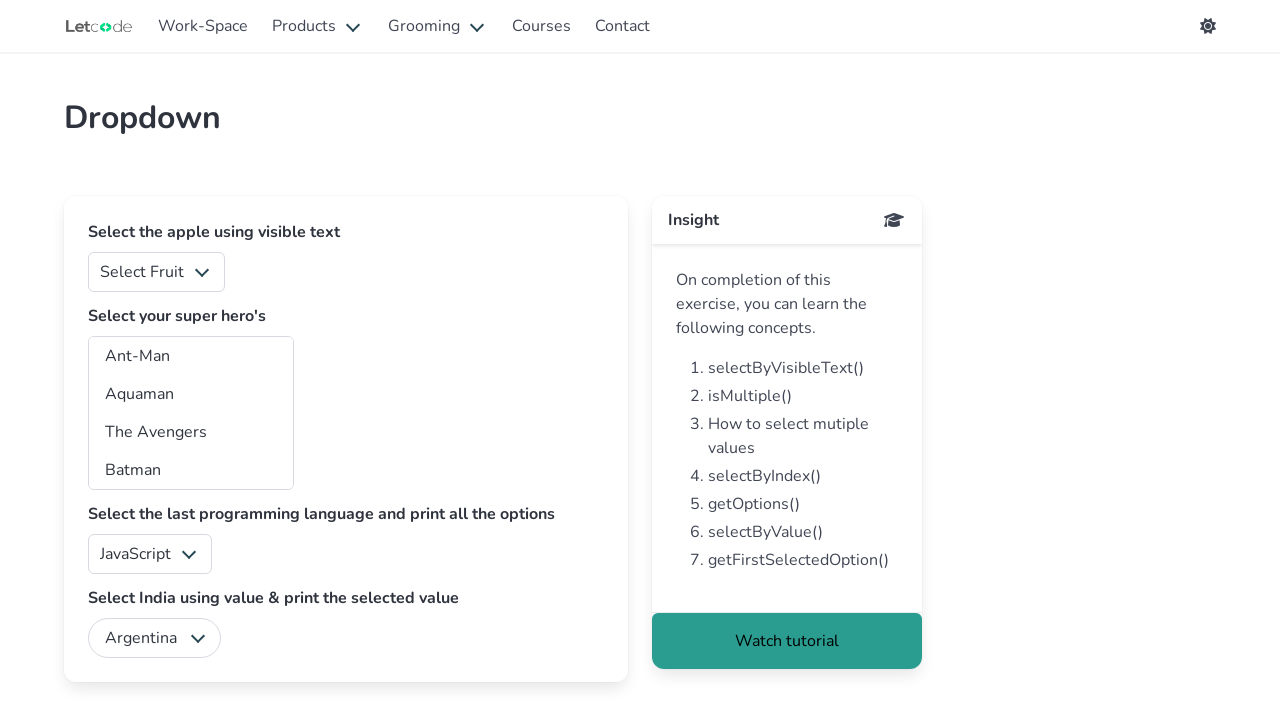

Selected 'Apple' from fruits dropdown on select[id="fruits"]
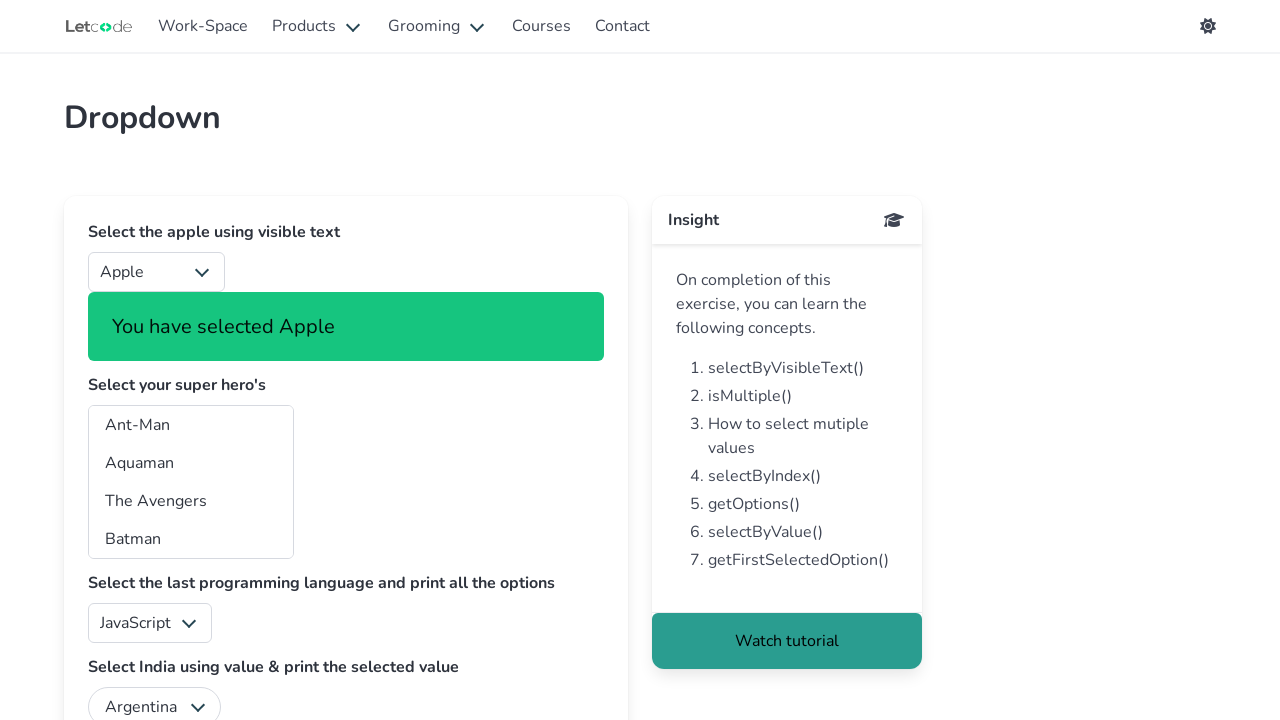

Selected 'Mango' from fruits dropdown on select[id="fruits"]
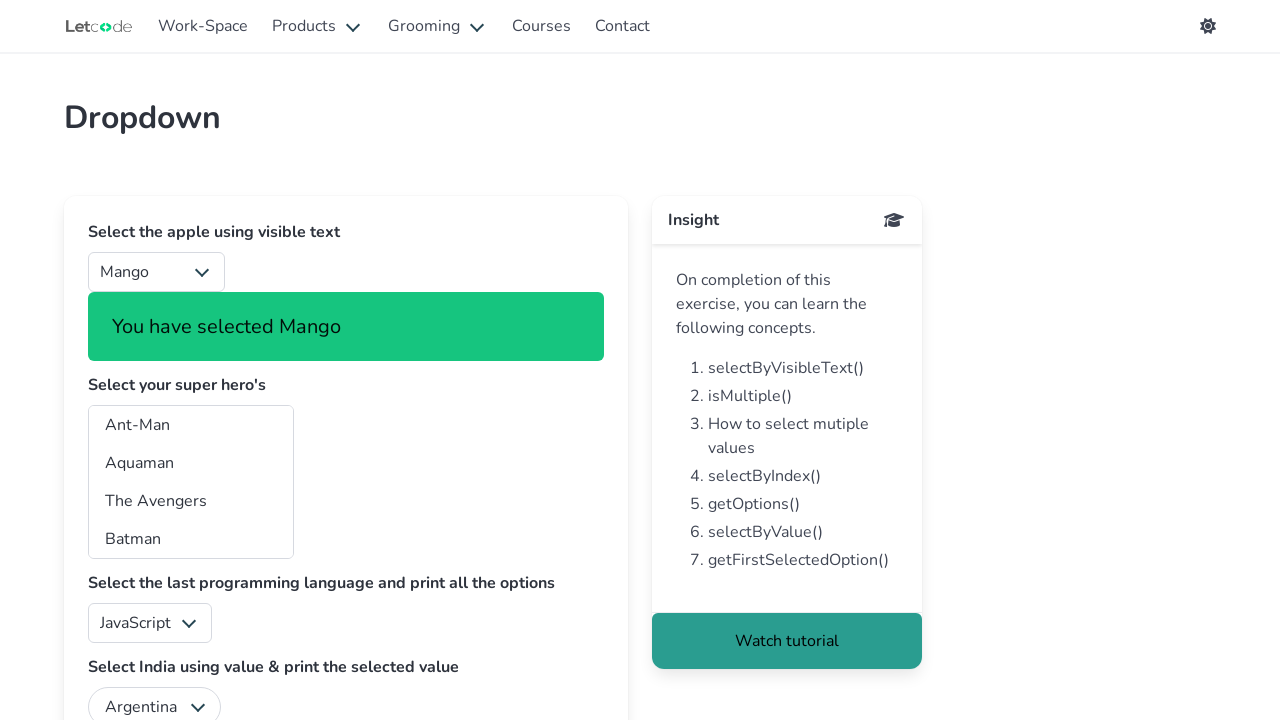

Selected 'Orange' from fruits dropdown on select[id="fruits"]
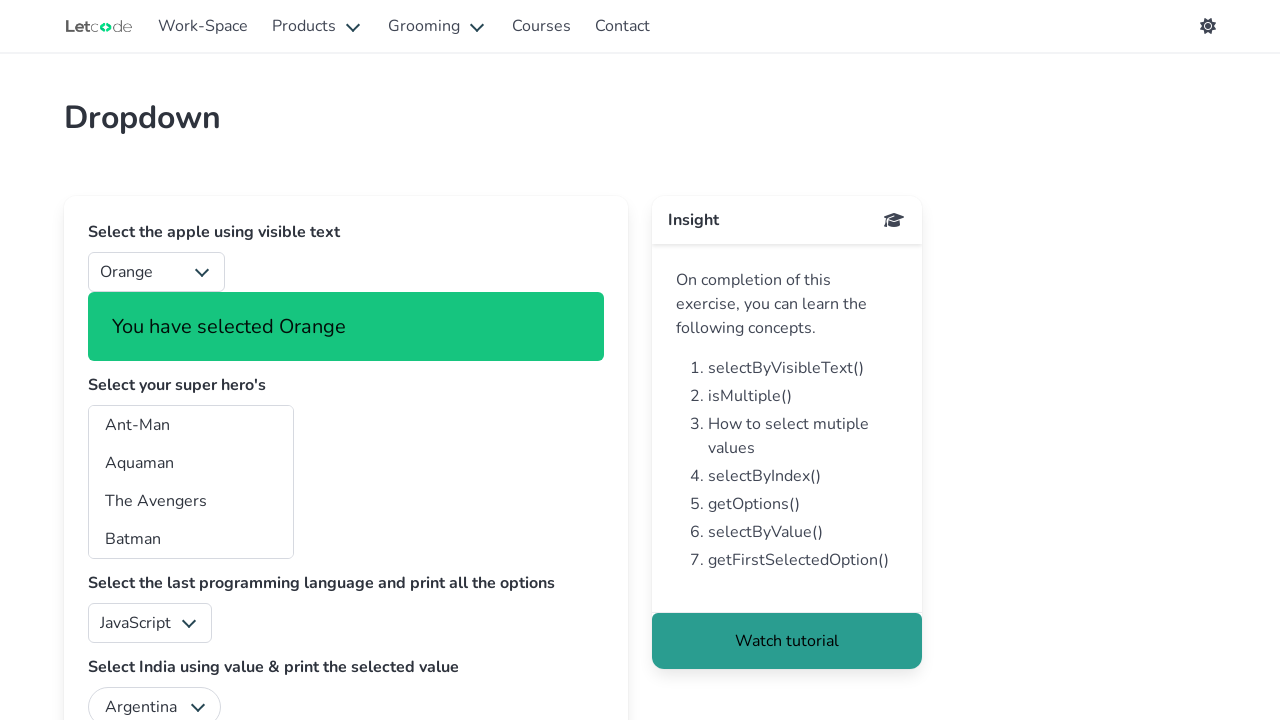

Selected 'Banana' from fruits dropdown on select[id="fruits"]
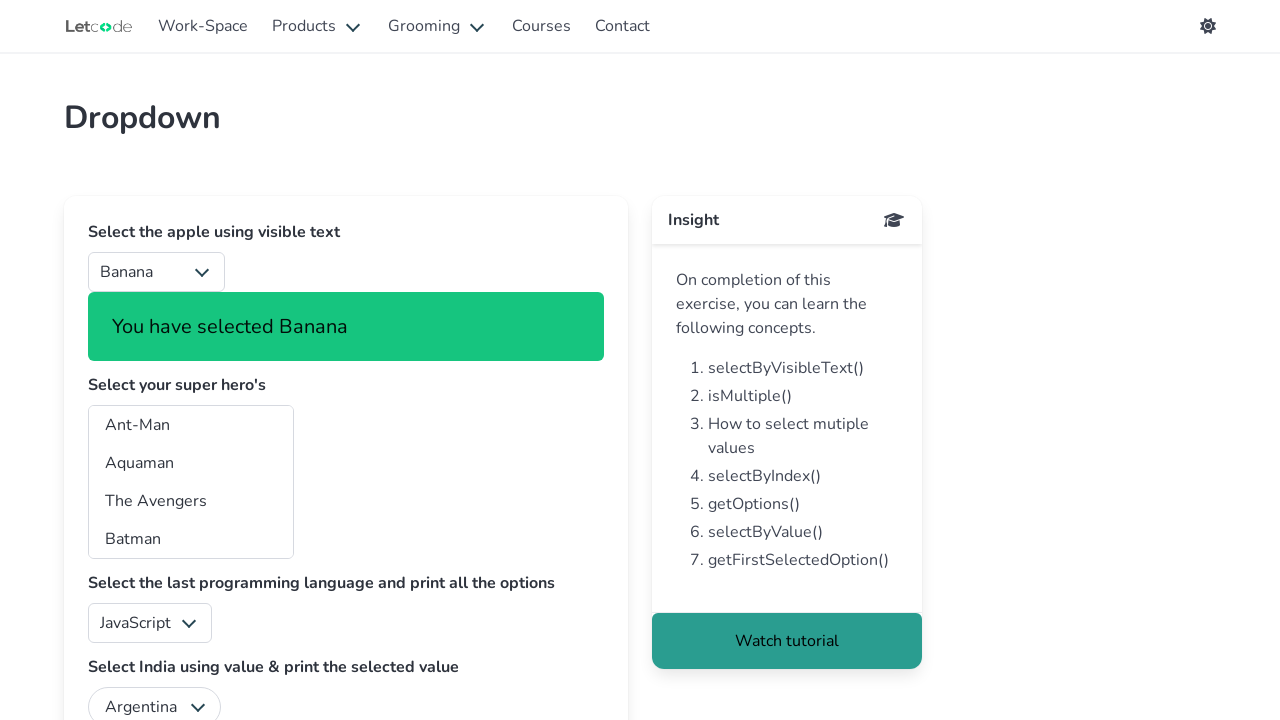

Selected 'Pine Apple' from fruits dropdown on select[id="fruits"]
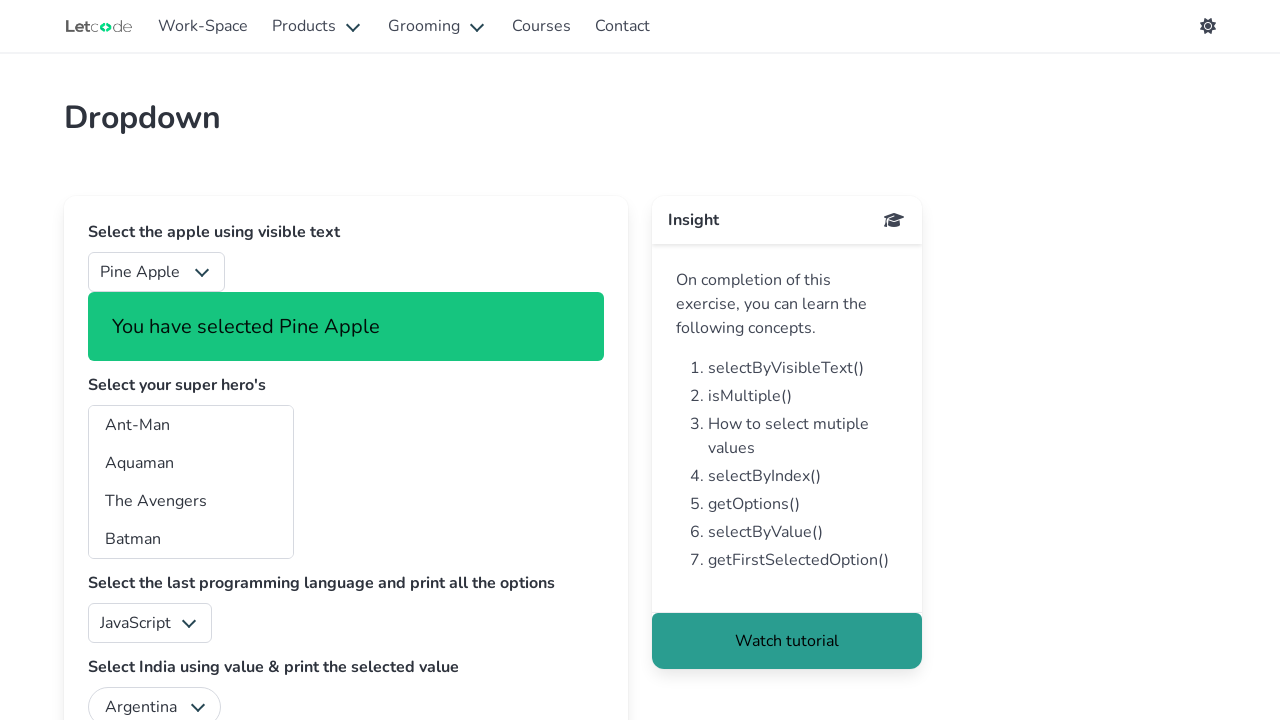

Waited for subtitle to verify final selection display
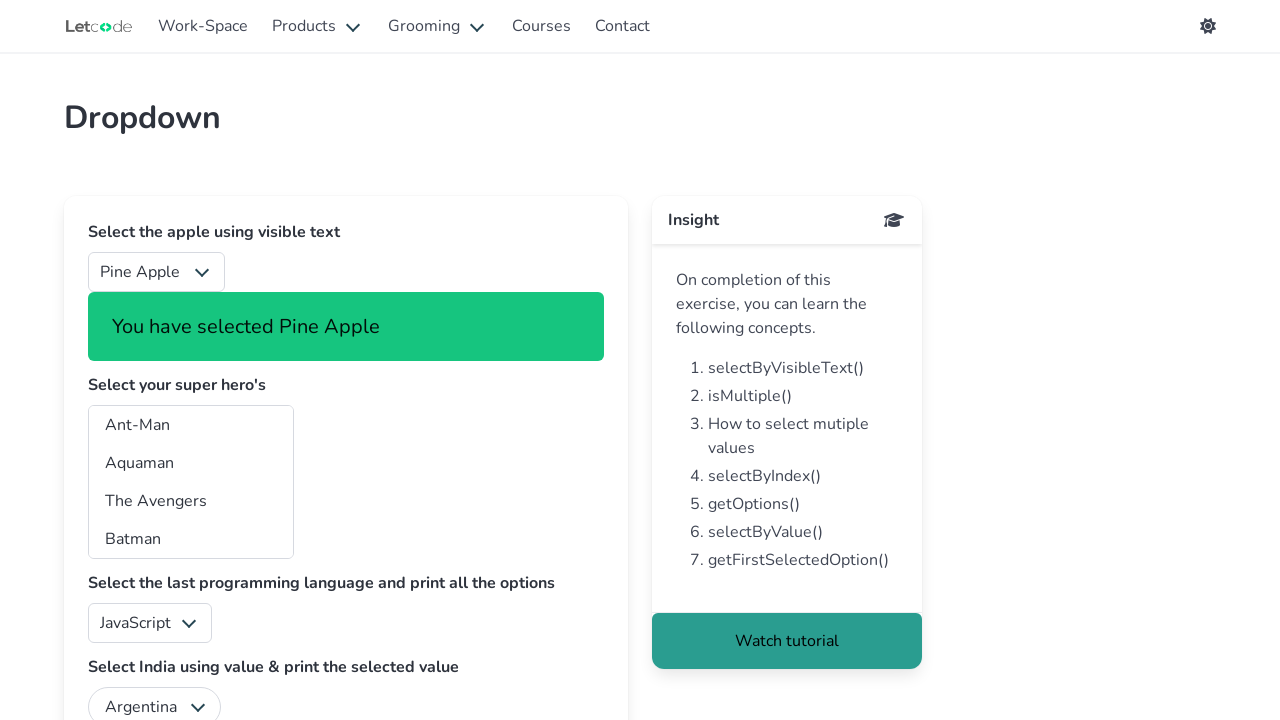

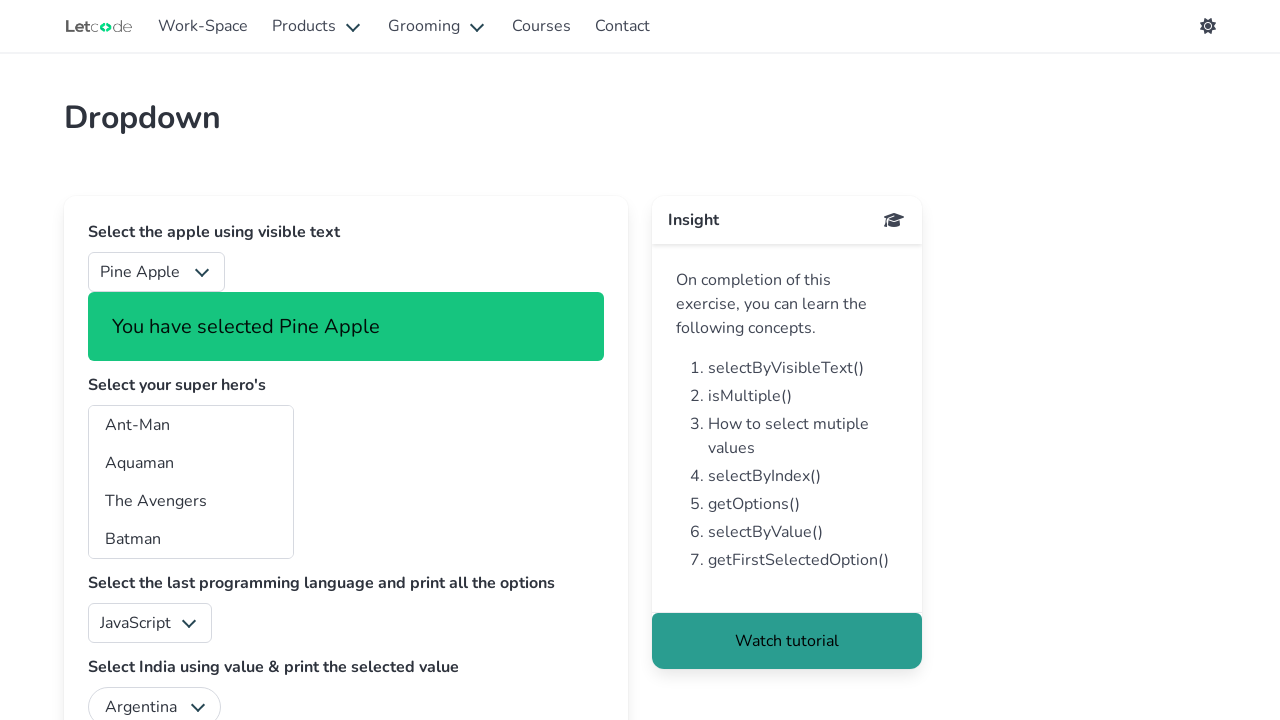